Navigates to Hepsiburada website to verify the page loads successfully

Starting URL: https://hepsiburada.com

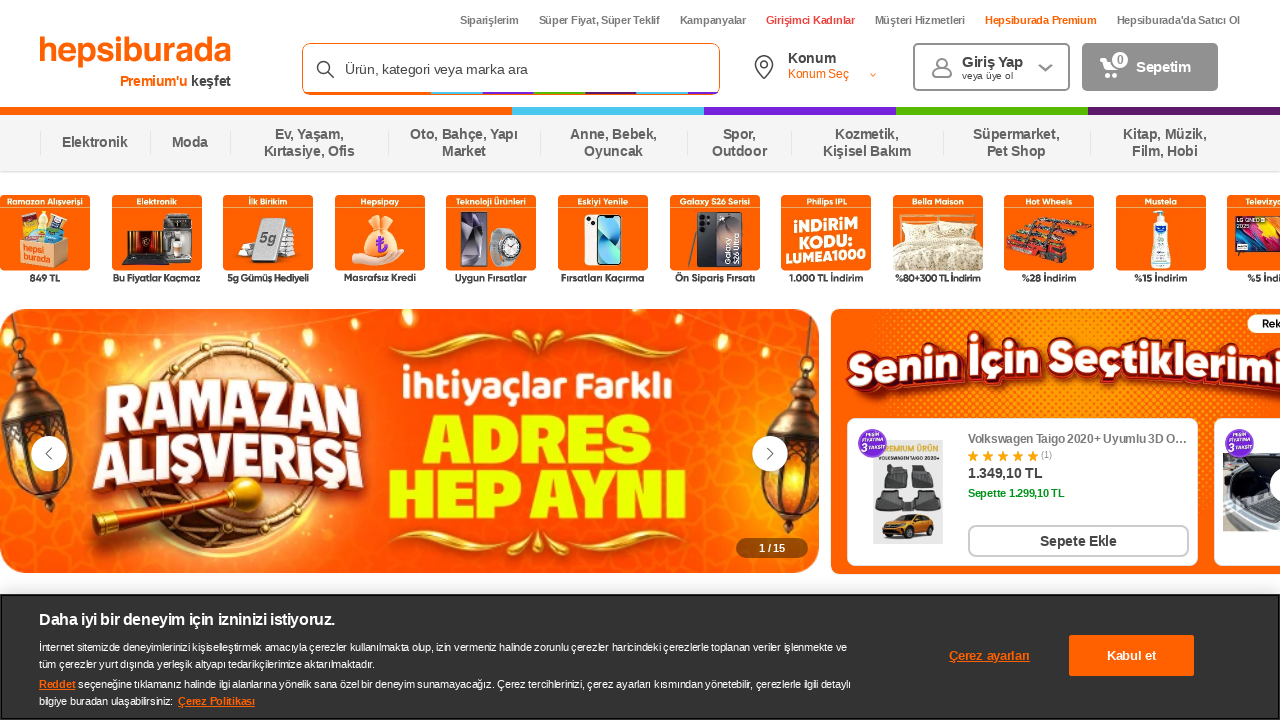

Navigated to Hepsiburada website
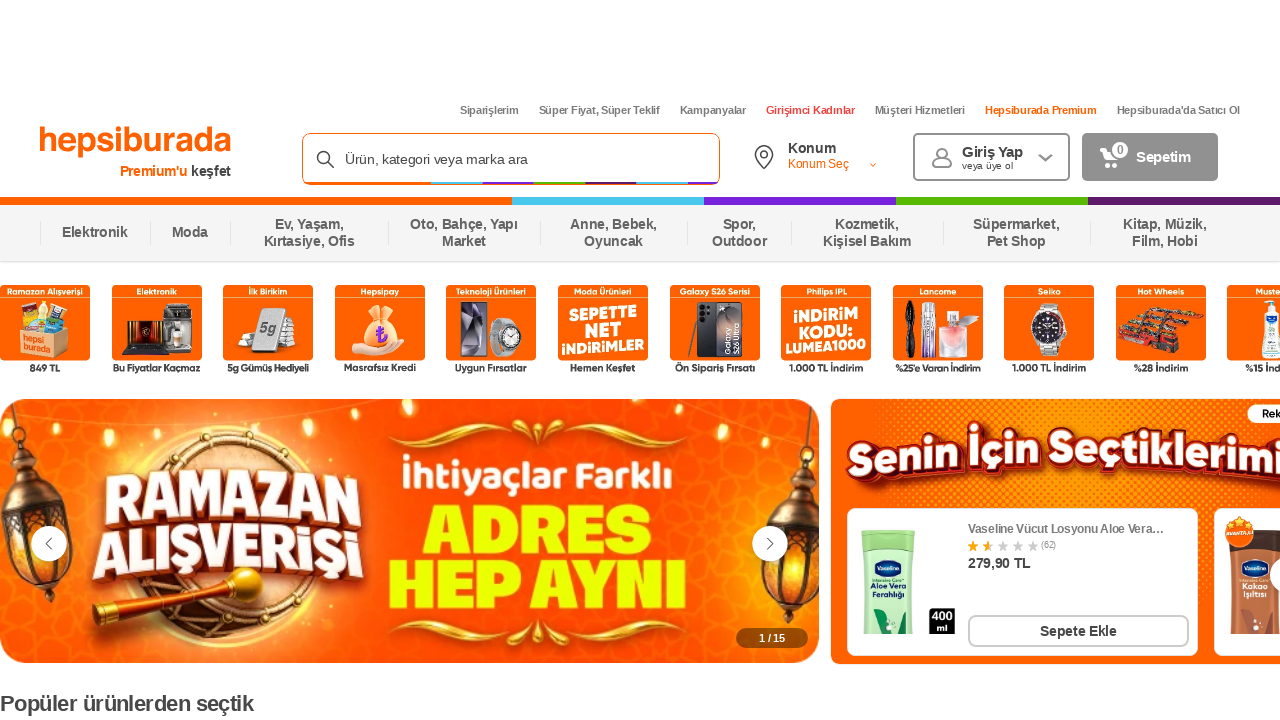

Page loaded successfully and network became idle
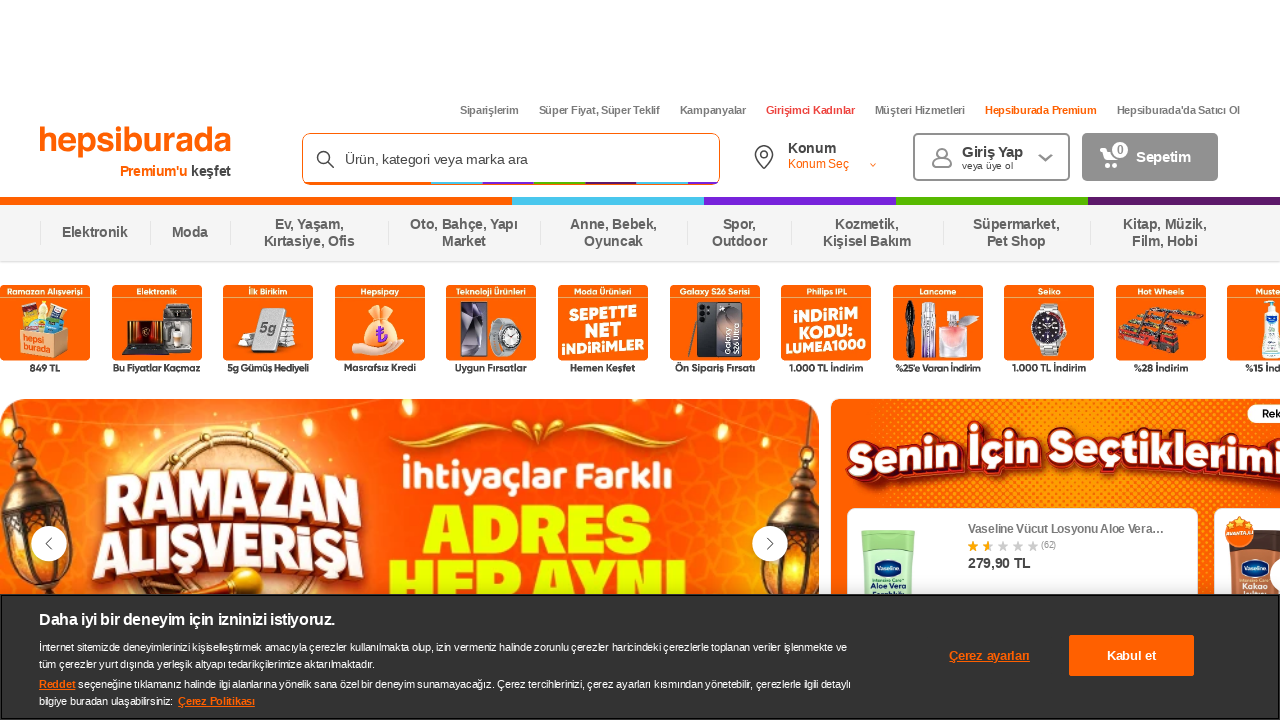

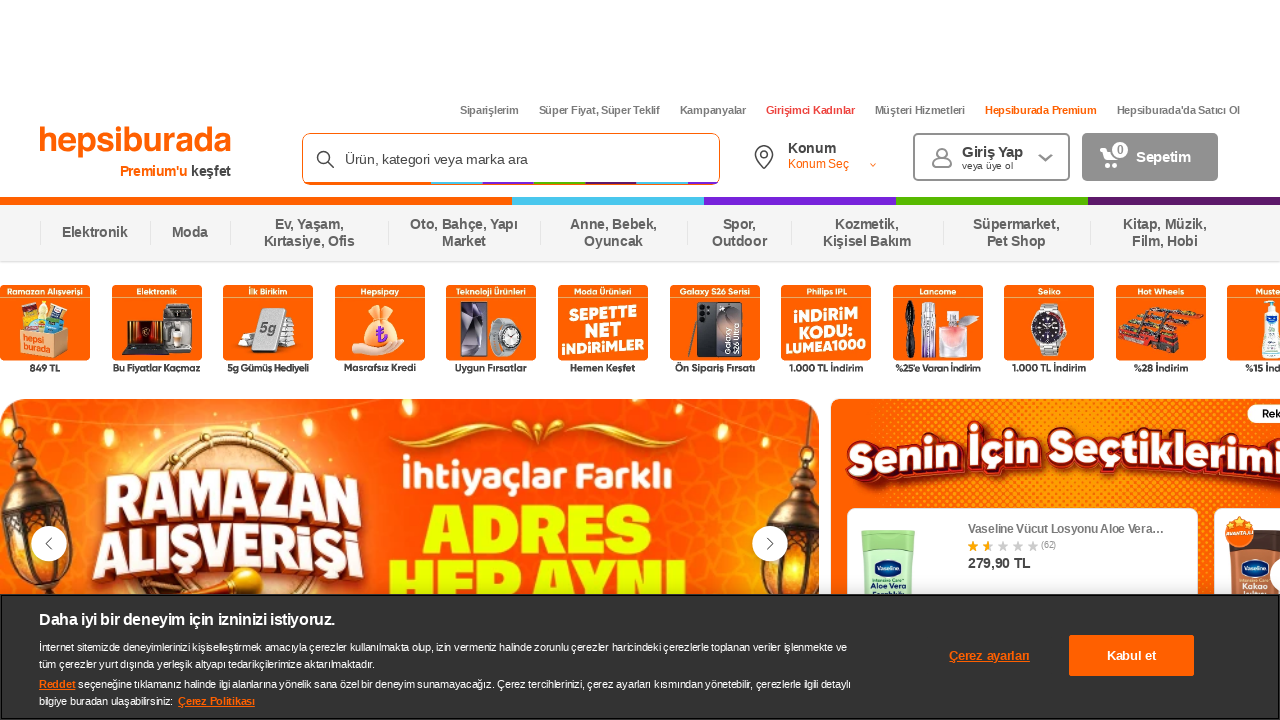